Tests double-click action on an alert button and accepts the resulting alert dialog

Starting URL: https://demoqa.com/alerts

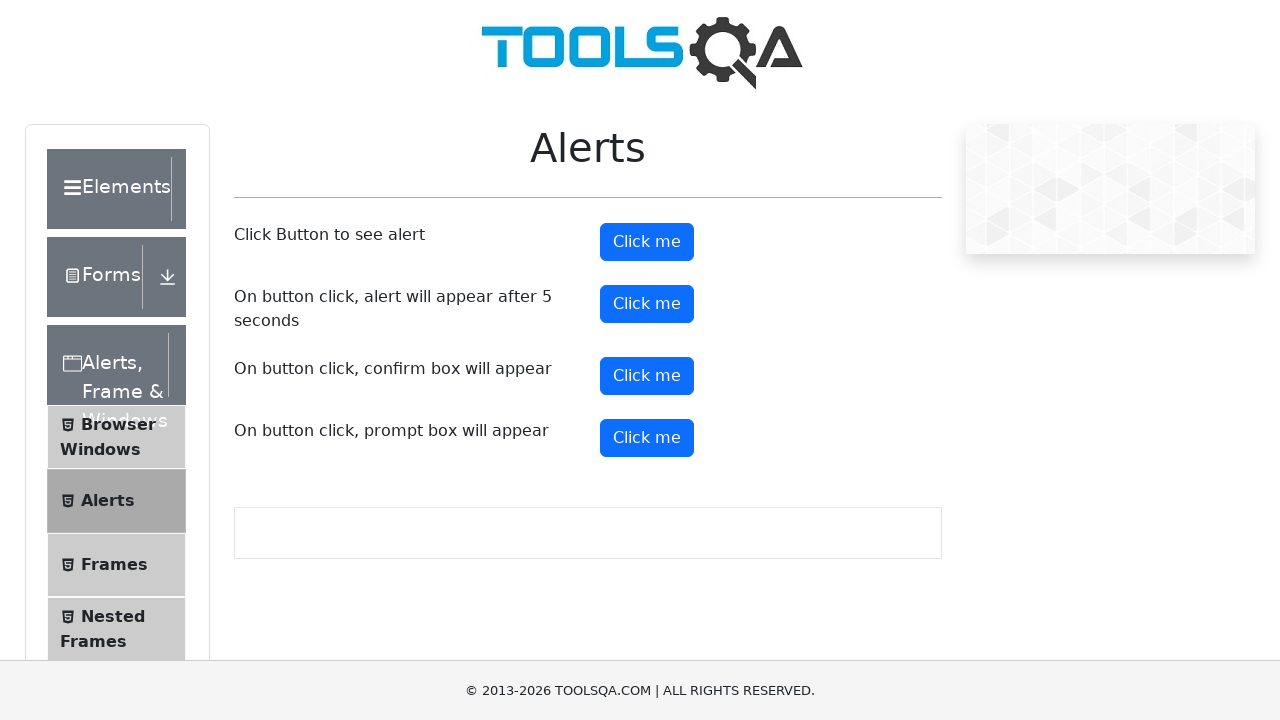

Located the double-click alert button element
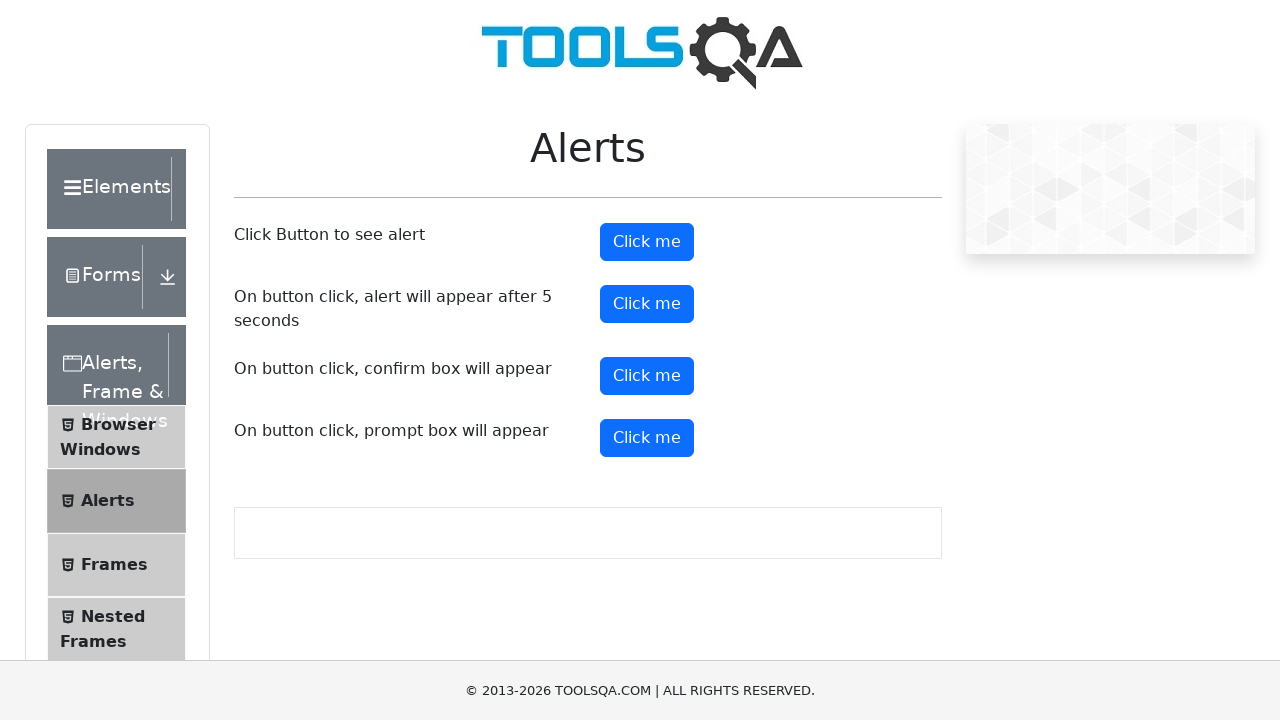

Double-clicked the alert button at (647, 242) on xpath=//button[@id='alertButton']
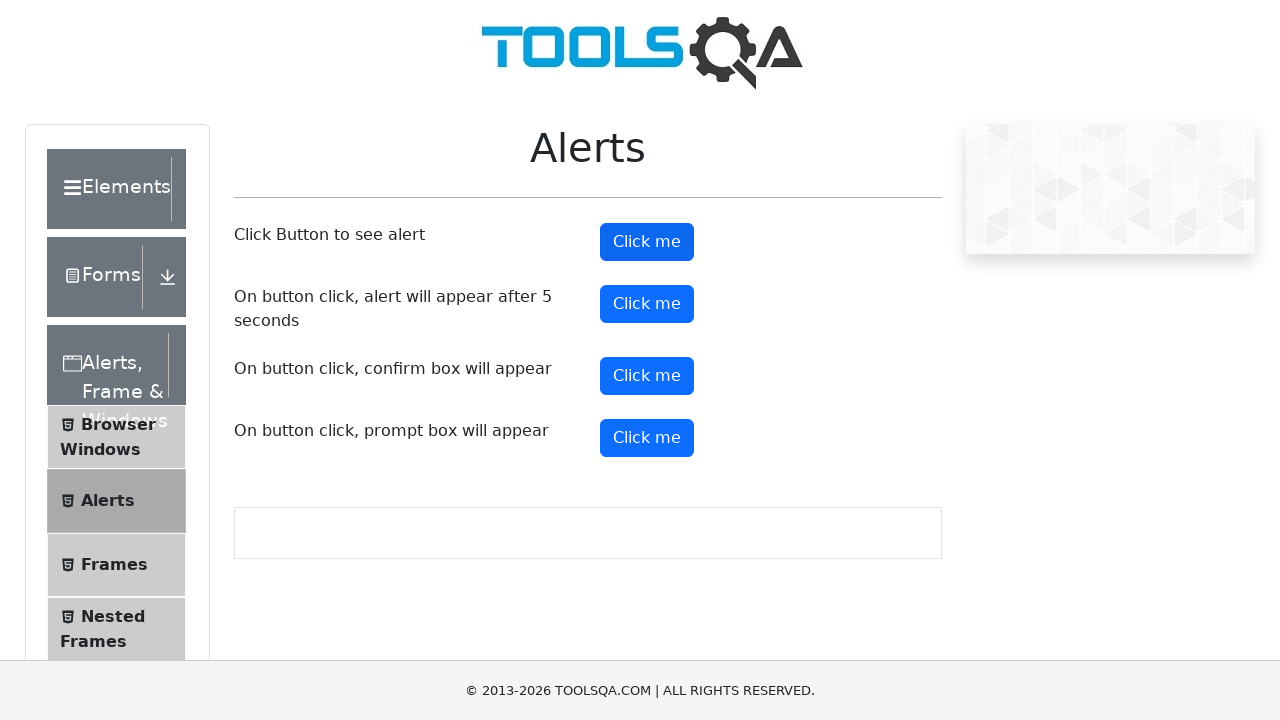

Set up dialog handler to accept alert
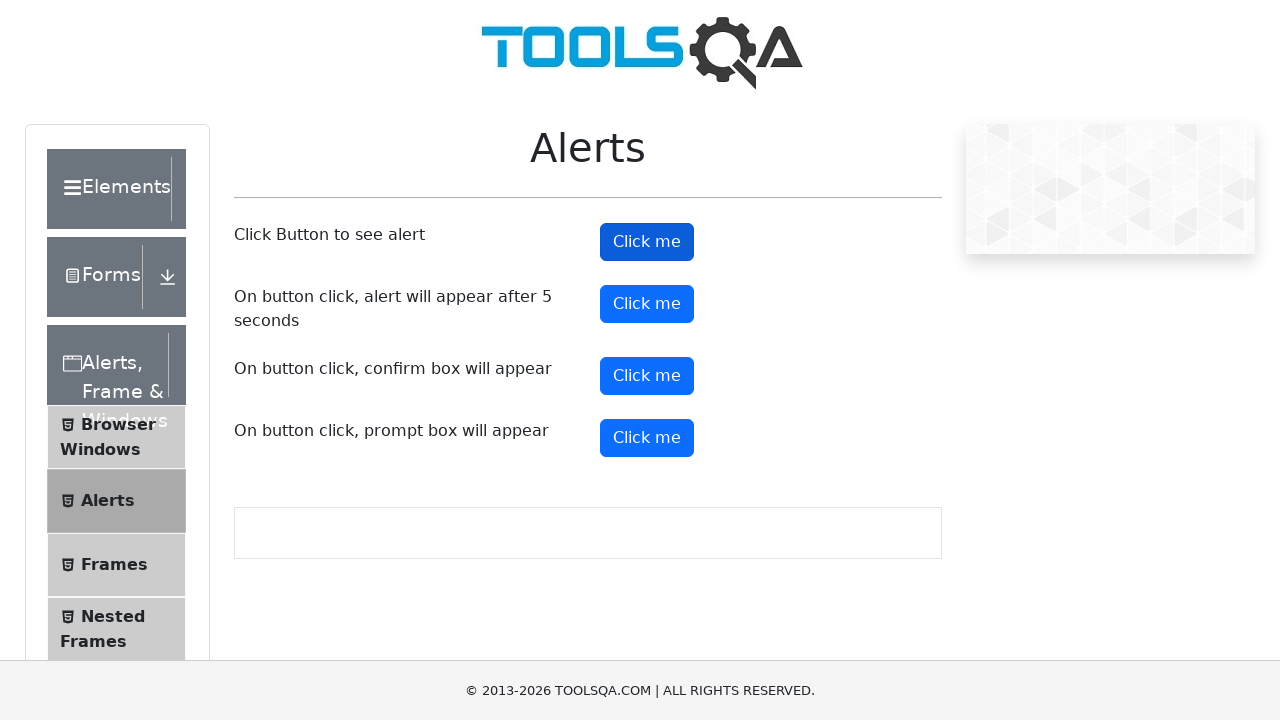

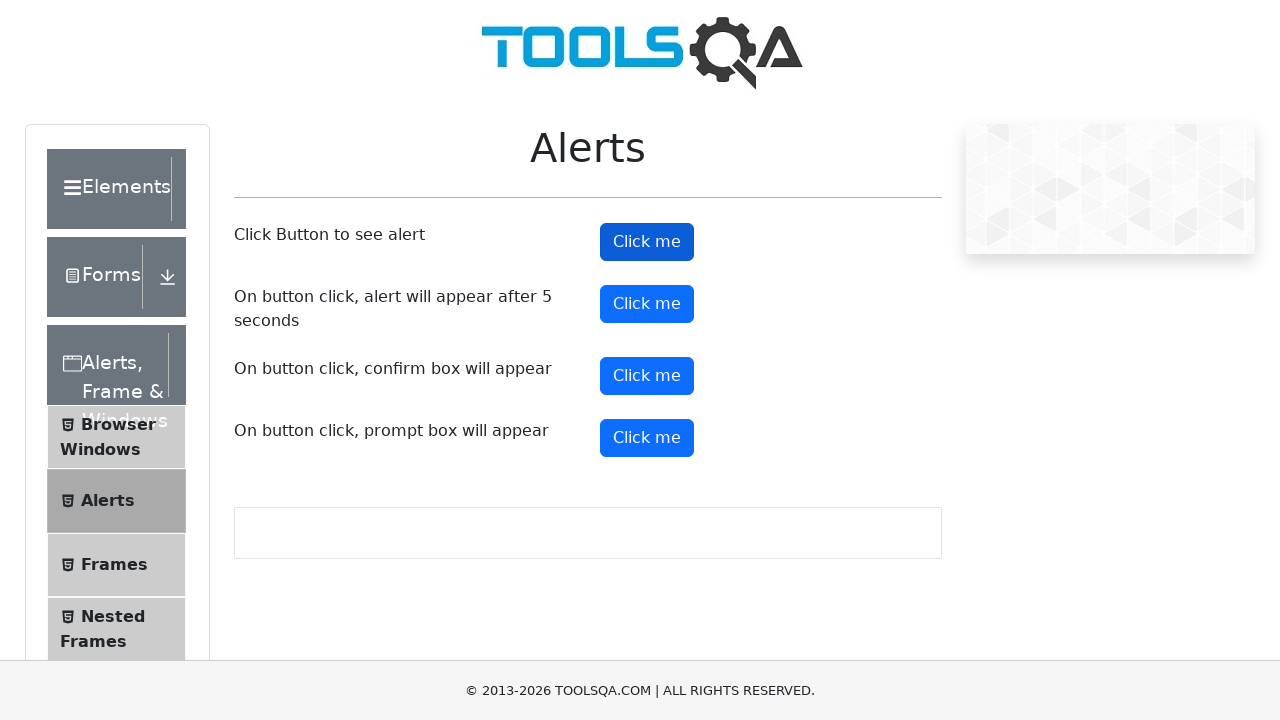